Tests login form on SauceDemo by filling username and password fields using XPath axes selectors

Starting URL: https://www.saucedemo.com/

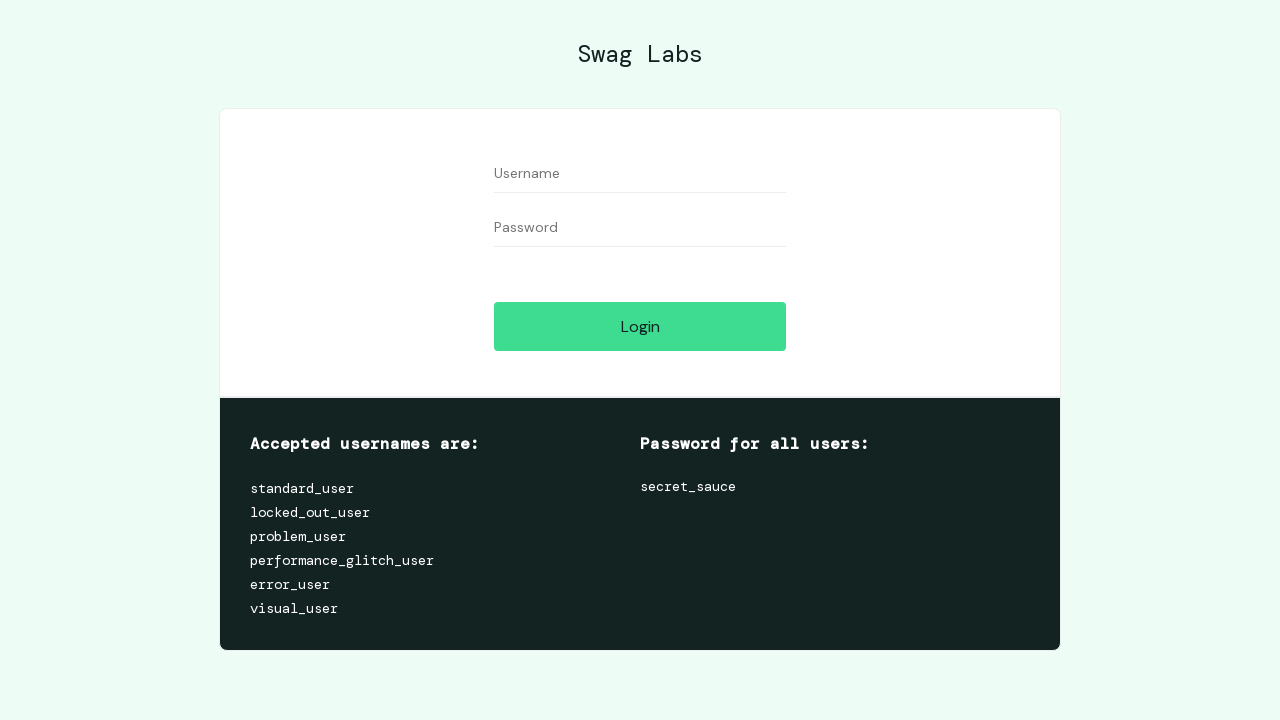

Filled username field with 'standard_user' using XPath axes selector on //*[@id='password']/parent::div/preceding-sibling::div/child::input
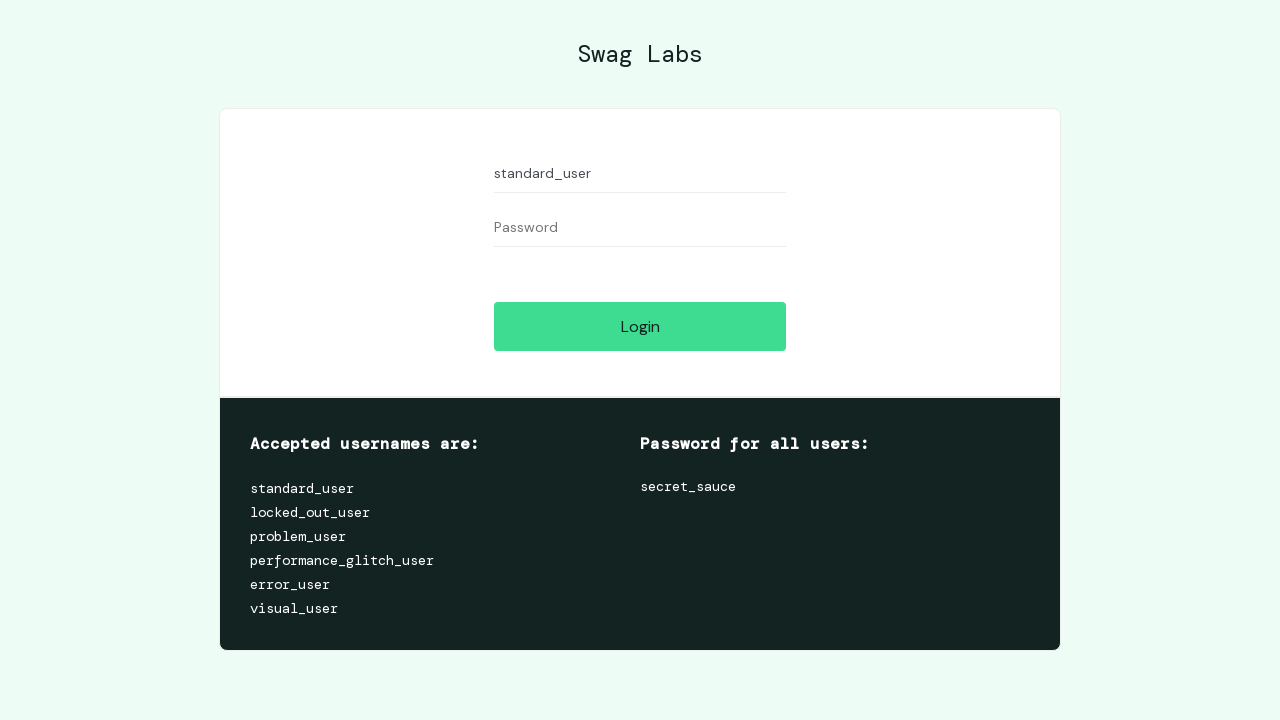

Filled password field with 'secret_sauce' using XPath axes selector on //*[@id='user-name']/parent::div/following-sibling::div/child::input
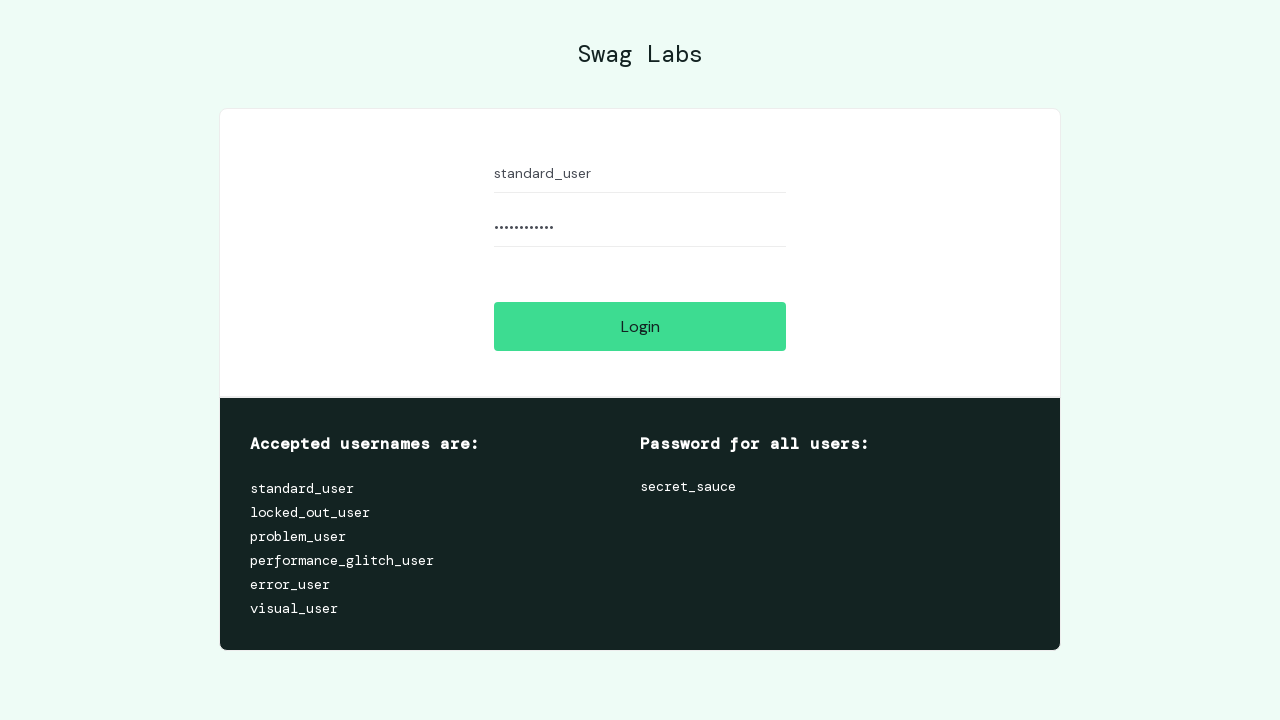

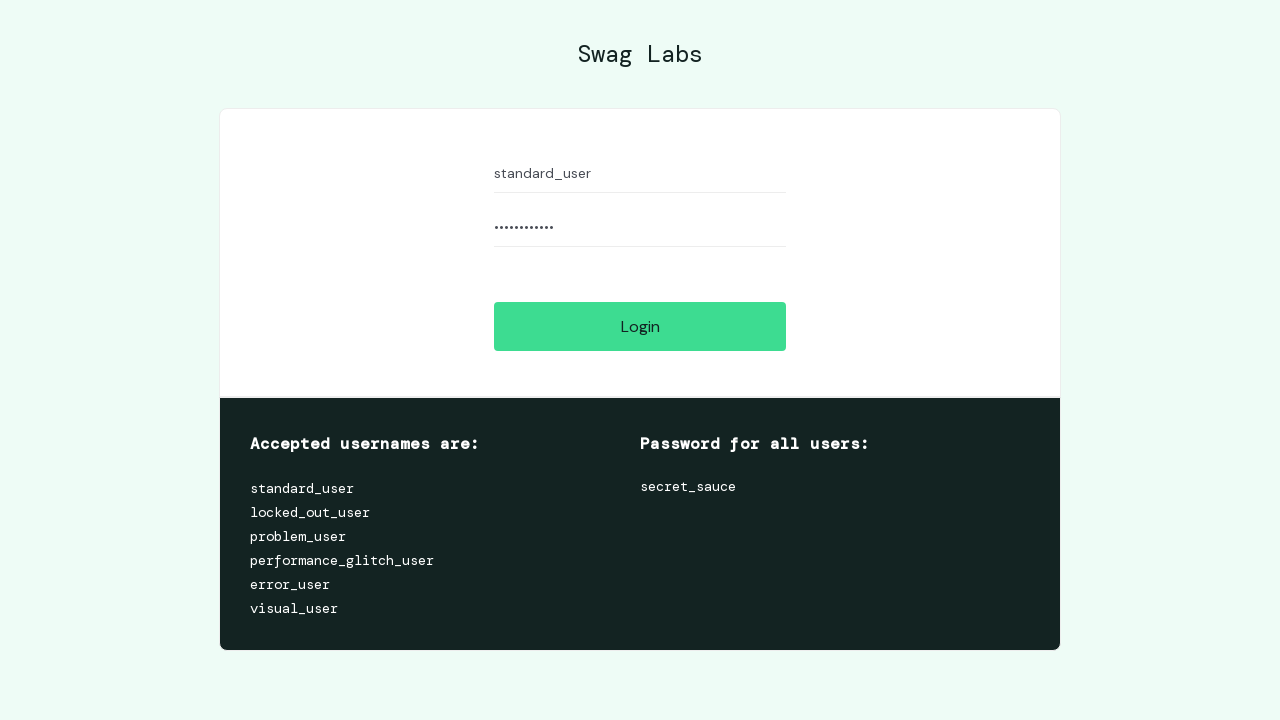